Tests waitForDisplayed functionality by clicking a start button and waiting for finish text to appear

Starting URL: https://the-internet.herokuapp.com/dynamic_loading/1

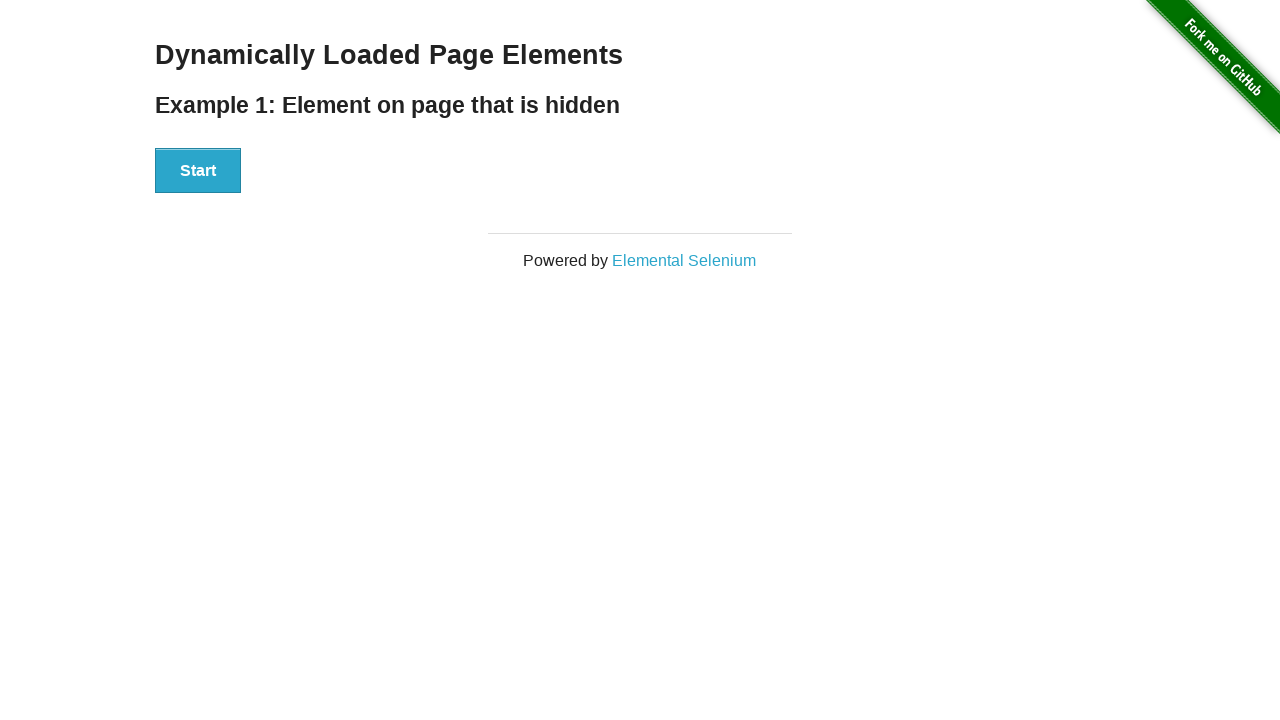

Clicked start button at (198, 171) on #start button
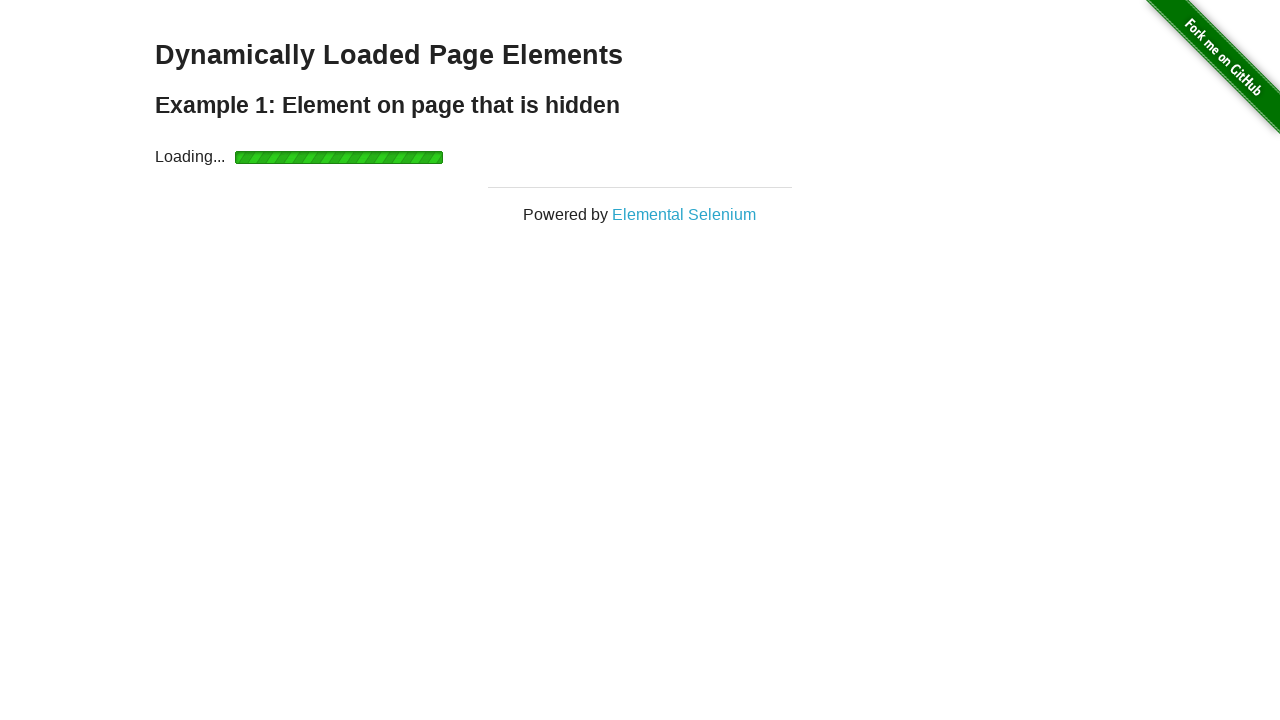

Finish element became visible
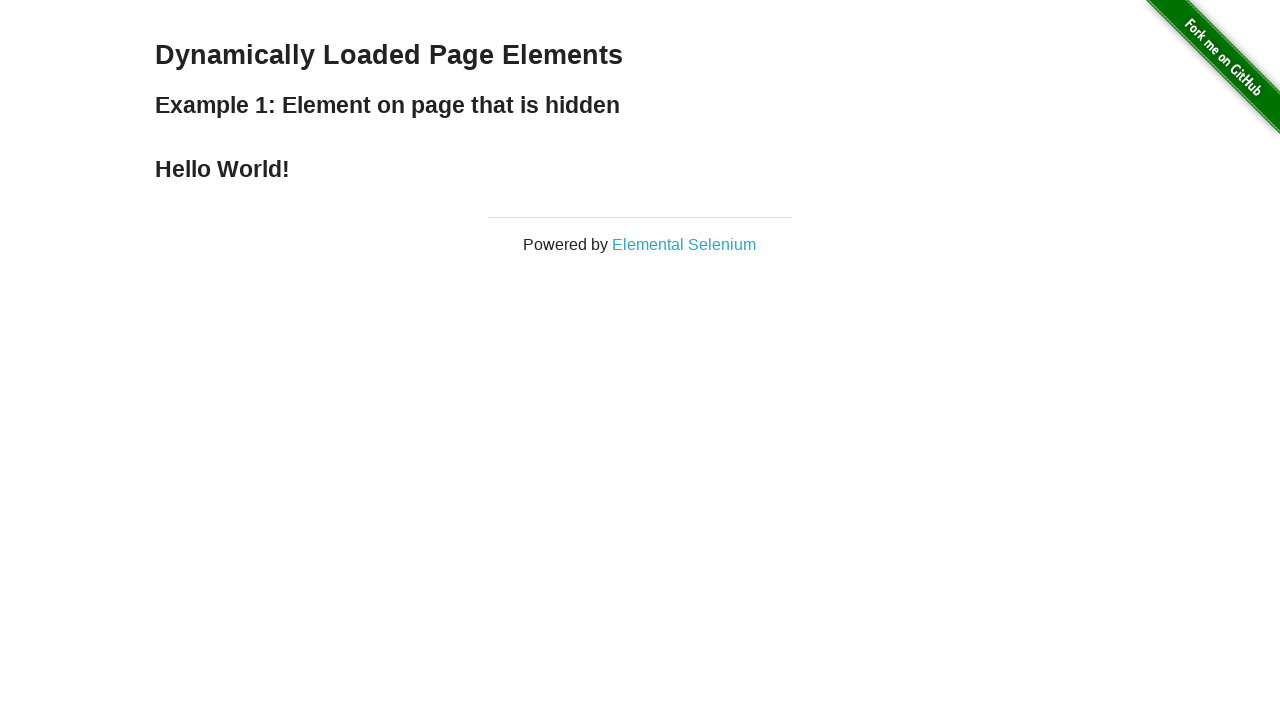

Finish heading element is present
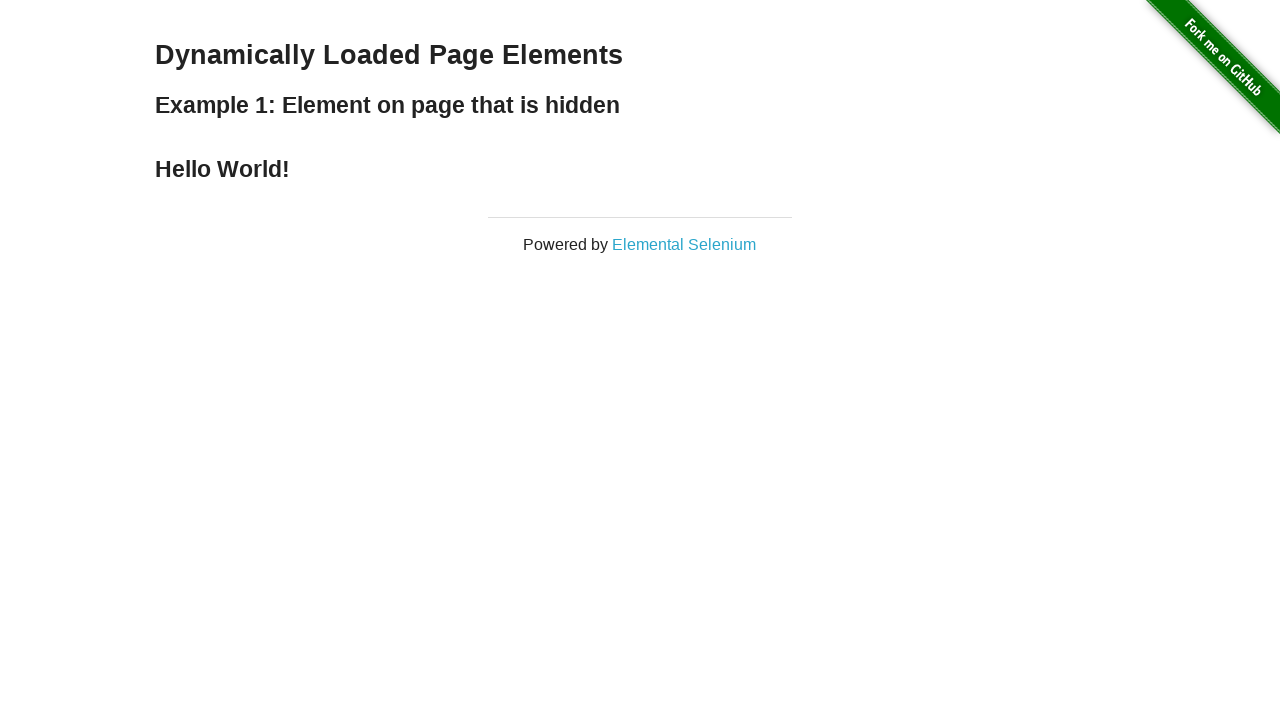

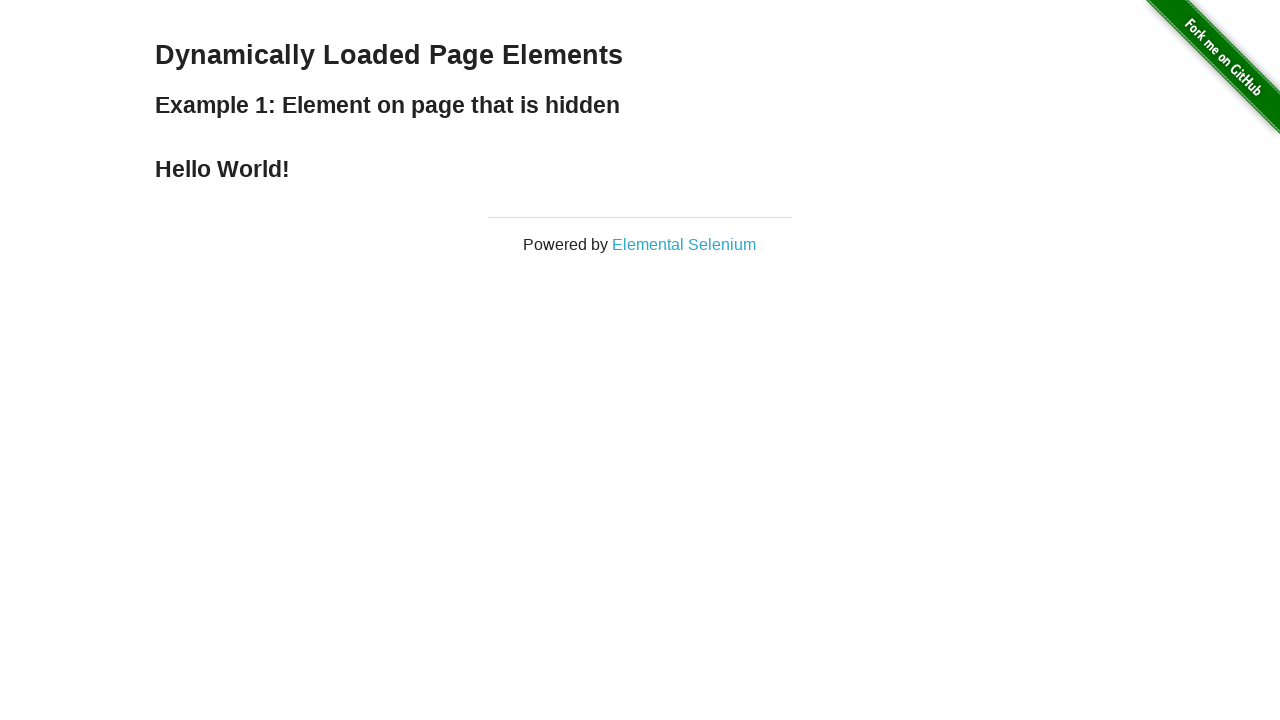